Tests element finding functionality on the-internet.herokuapp.com by locating all anchor tags on the page and then clicking on the "Inputs" link to navigate to that section.

Starting URL: https://the-internet.herokuapp.com/

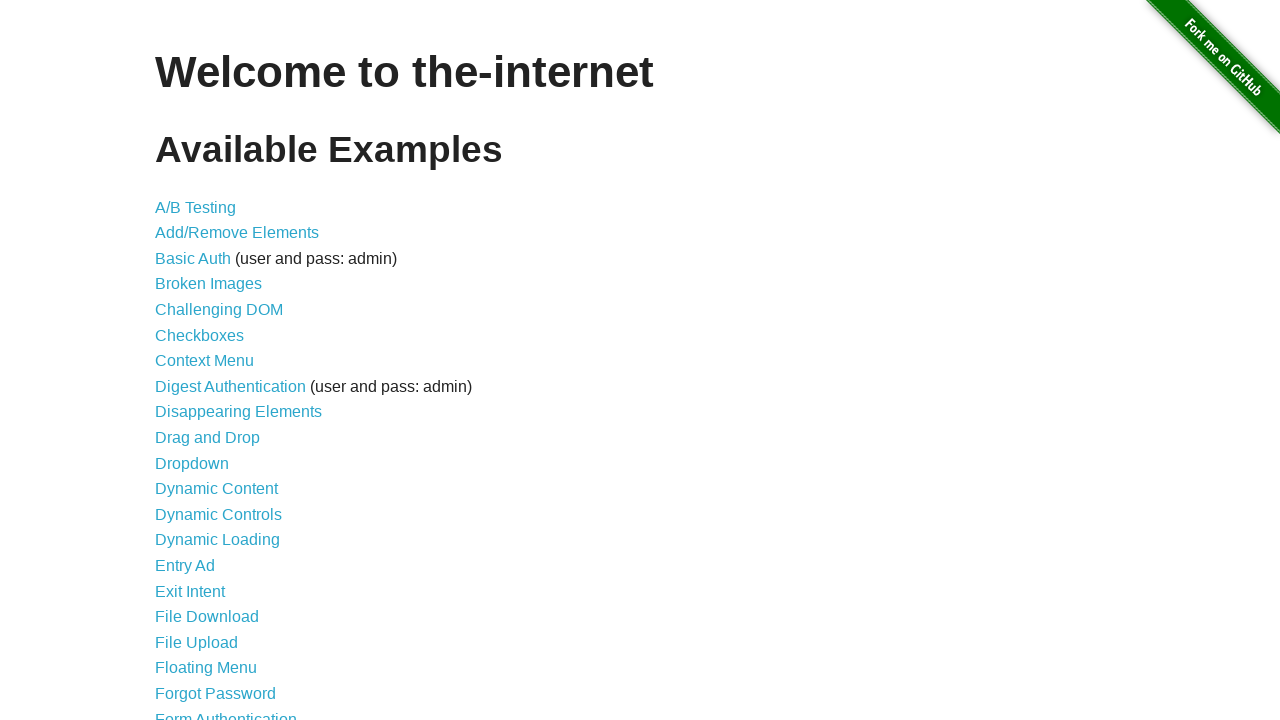

Located all anchor tags on the page
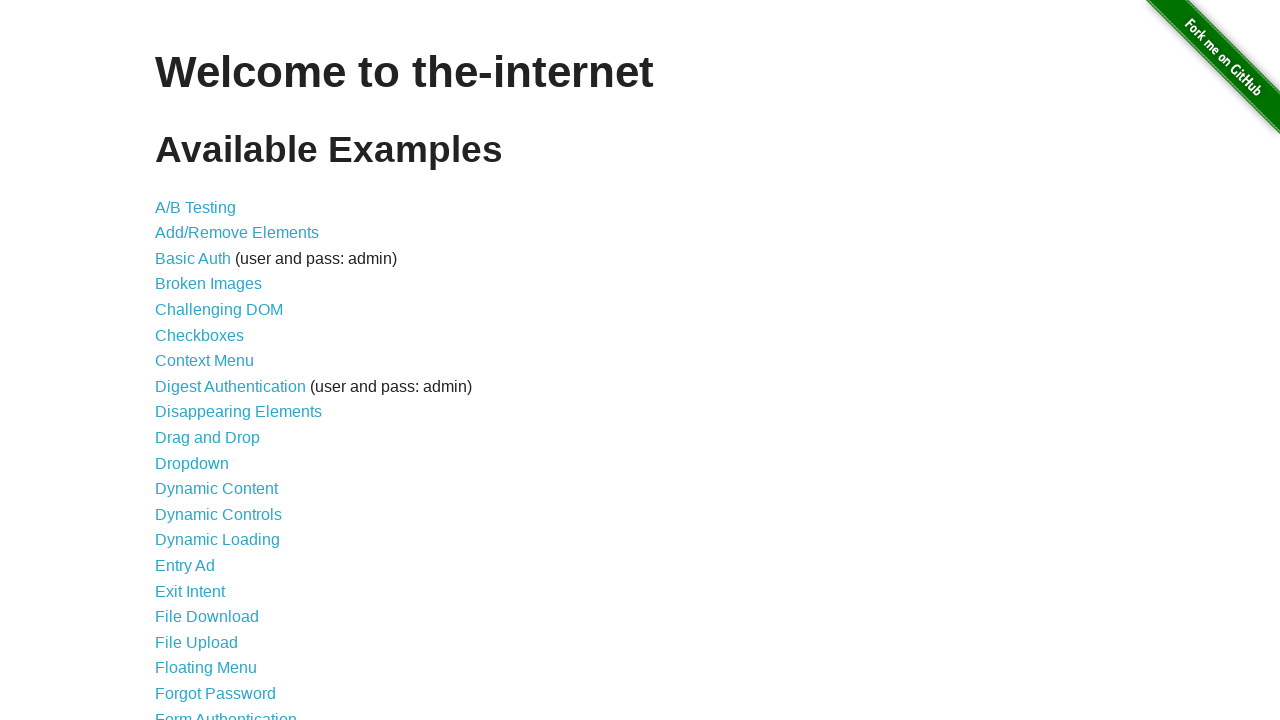

Clicked on the 'Inputs' link at (176, 361) on text=Inputs
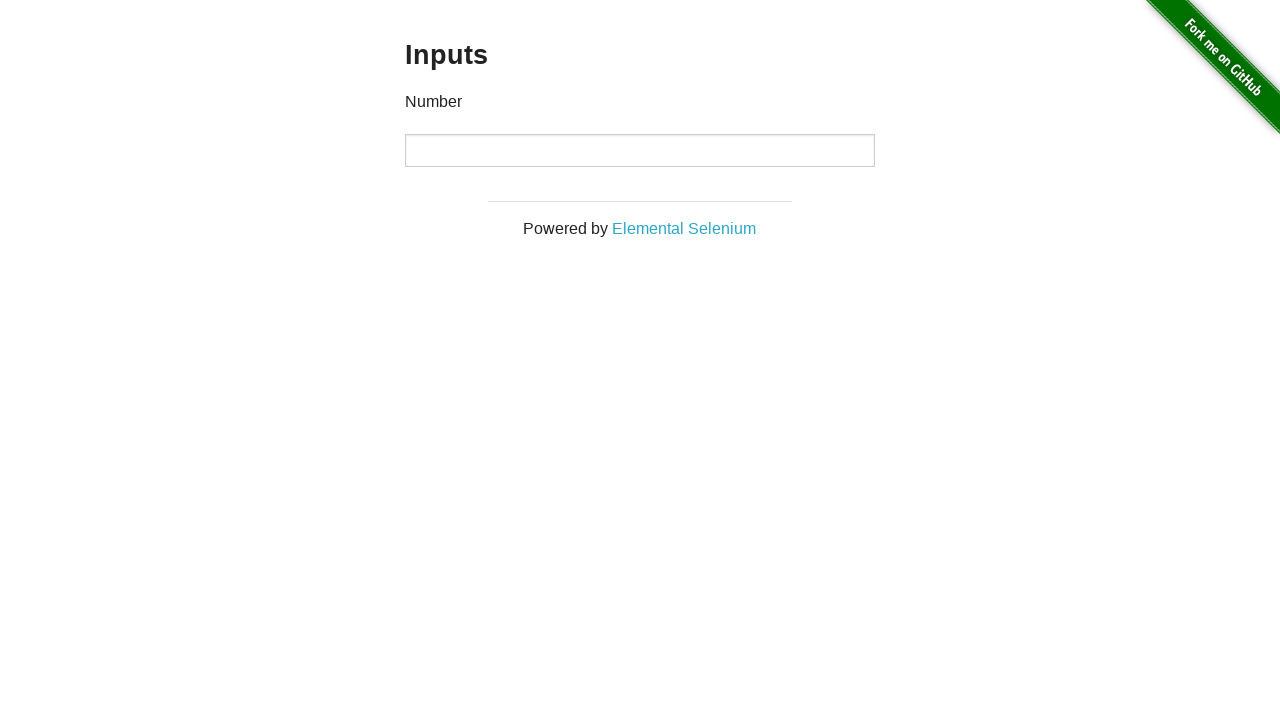

Navigated to Inputs section and page loaded completely
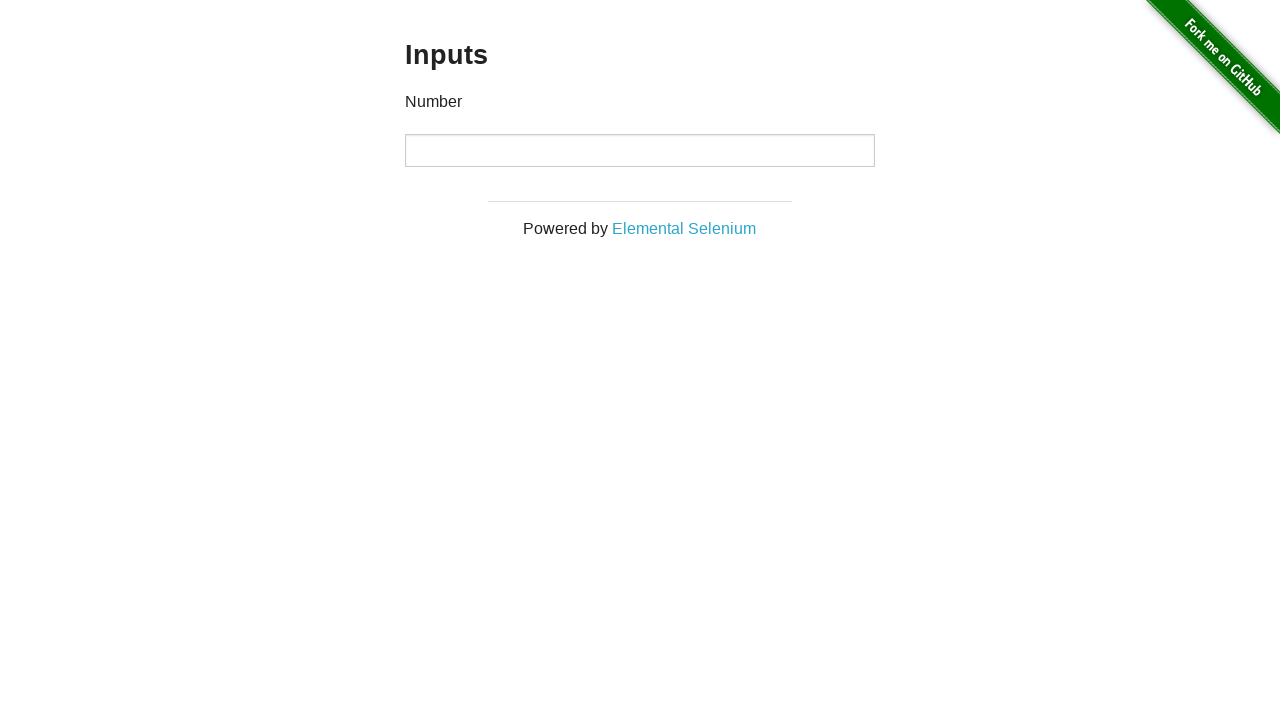

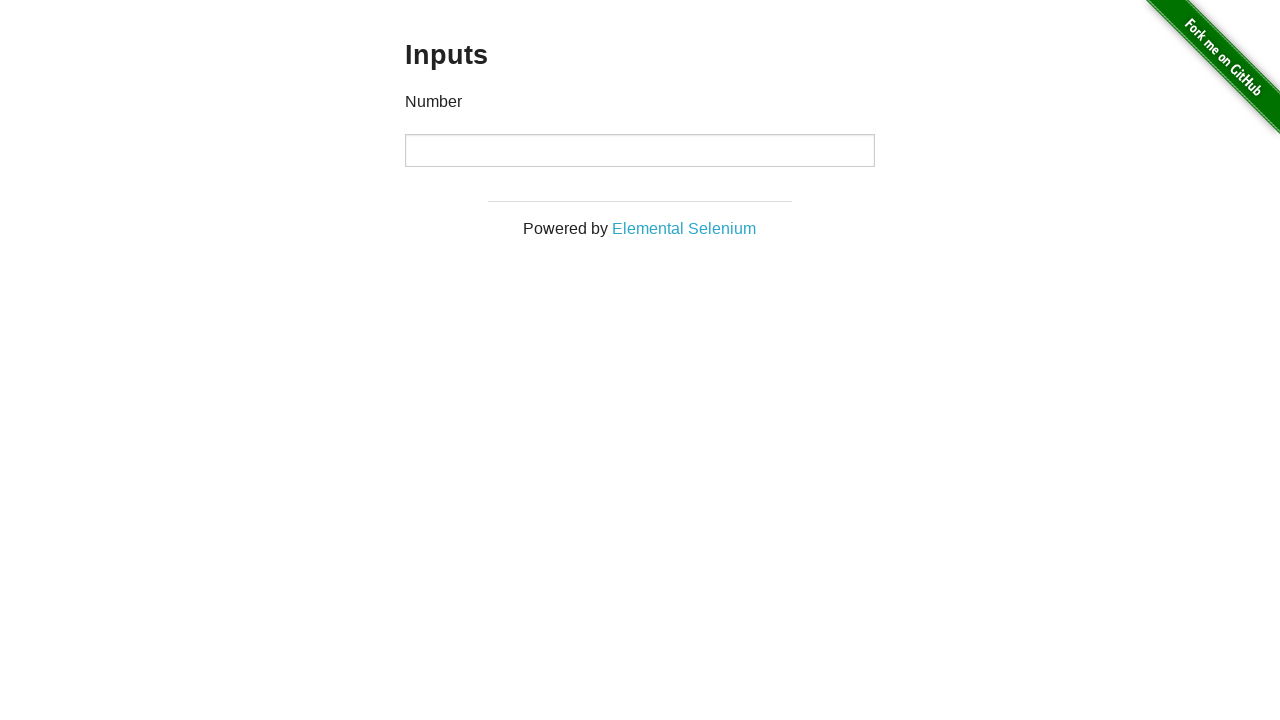